Tests the X icon button that dismisses login error messages

Starting URL: https://www.saucedemo.com/

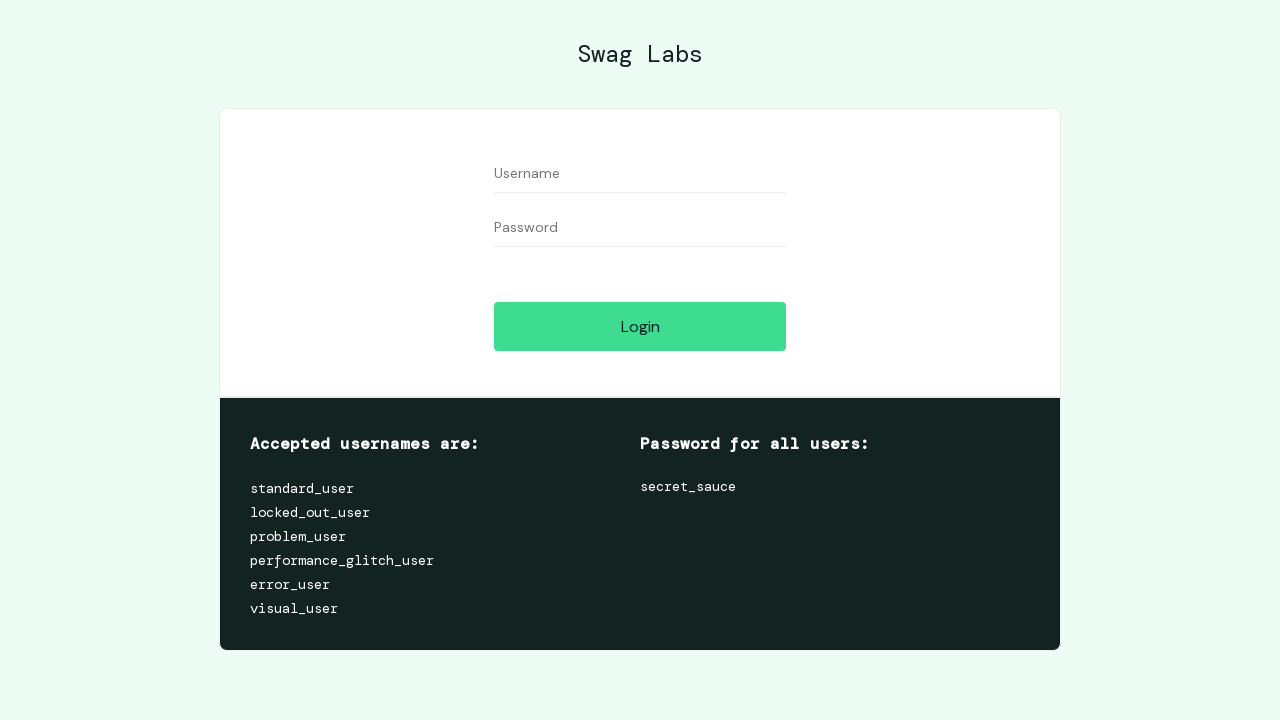

Clicked login button without credentials to trigger error message at (640, 326) on #login-button
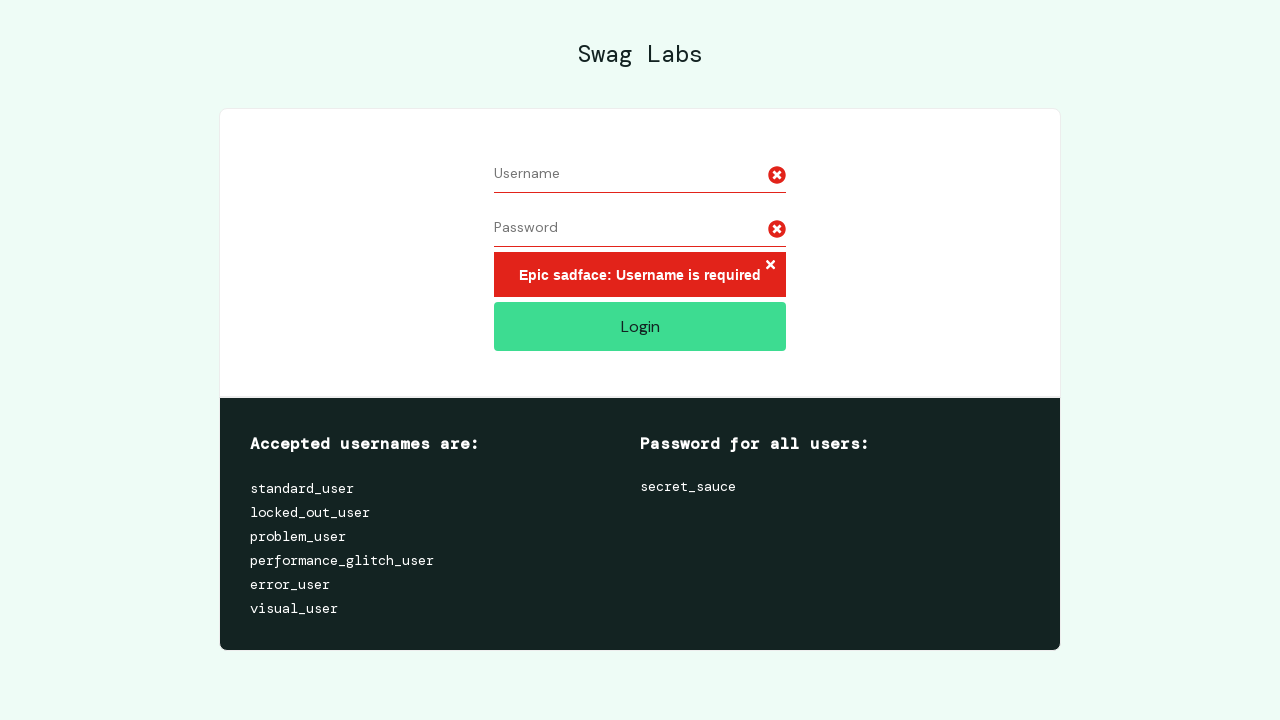

Clicked X icon button to dismiss login error message at (770, 266) on xpath=/html/body/div/div/div[2]/div[1]/div/div/form/div[3]/h3/button
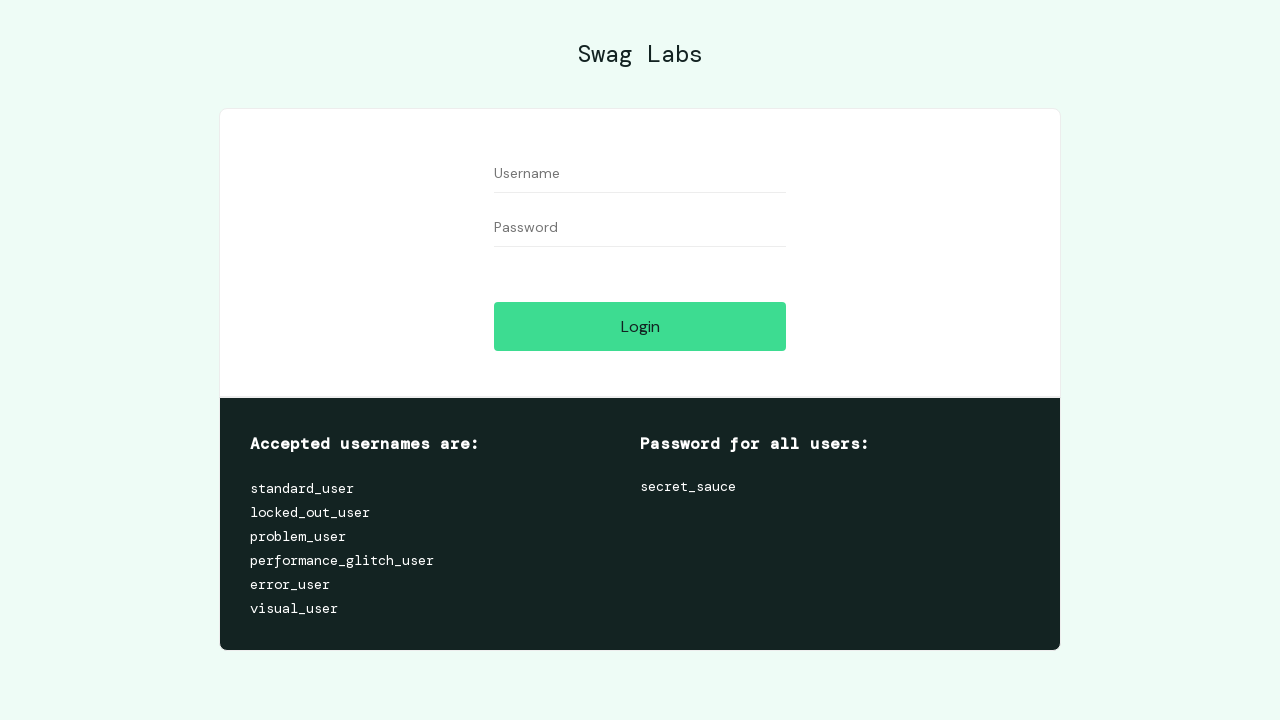

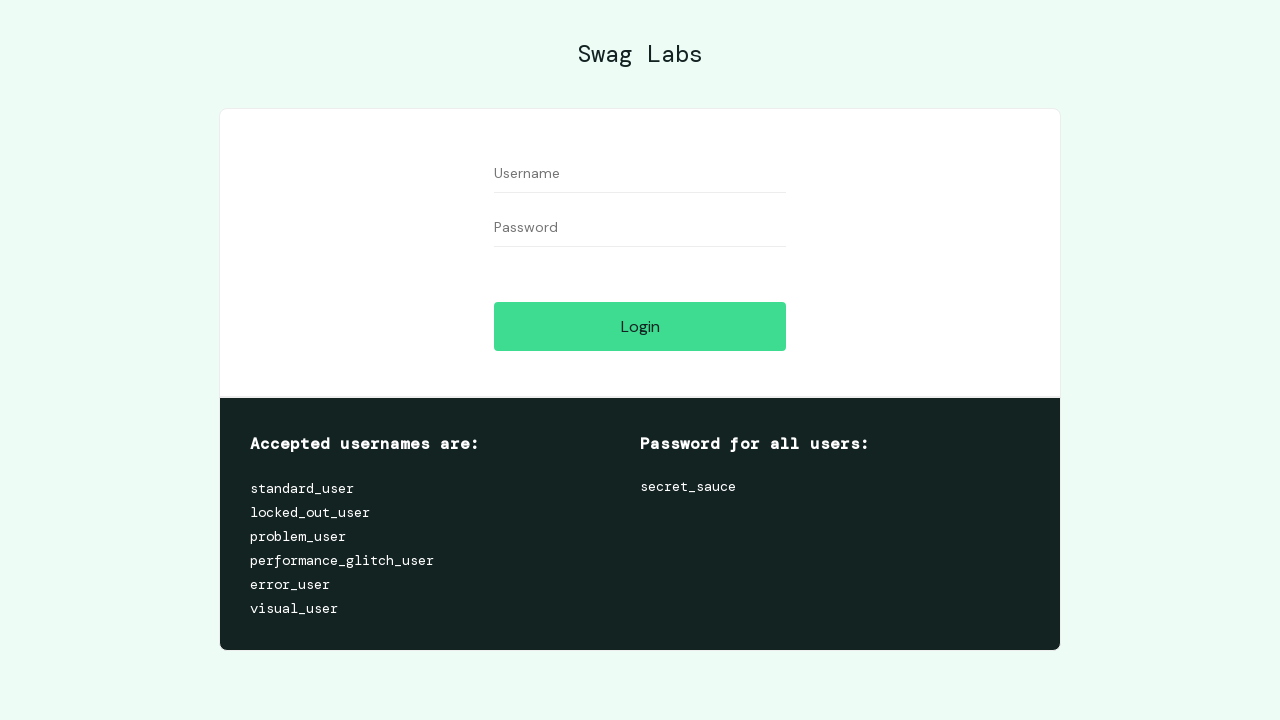